Tests filling out a practice form by entering a first name in the form field on the DemoQA automation practice form page.

Starting URL: https://demoqa.com/automation-practice-form

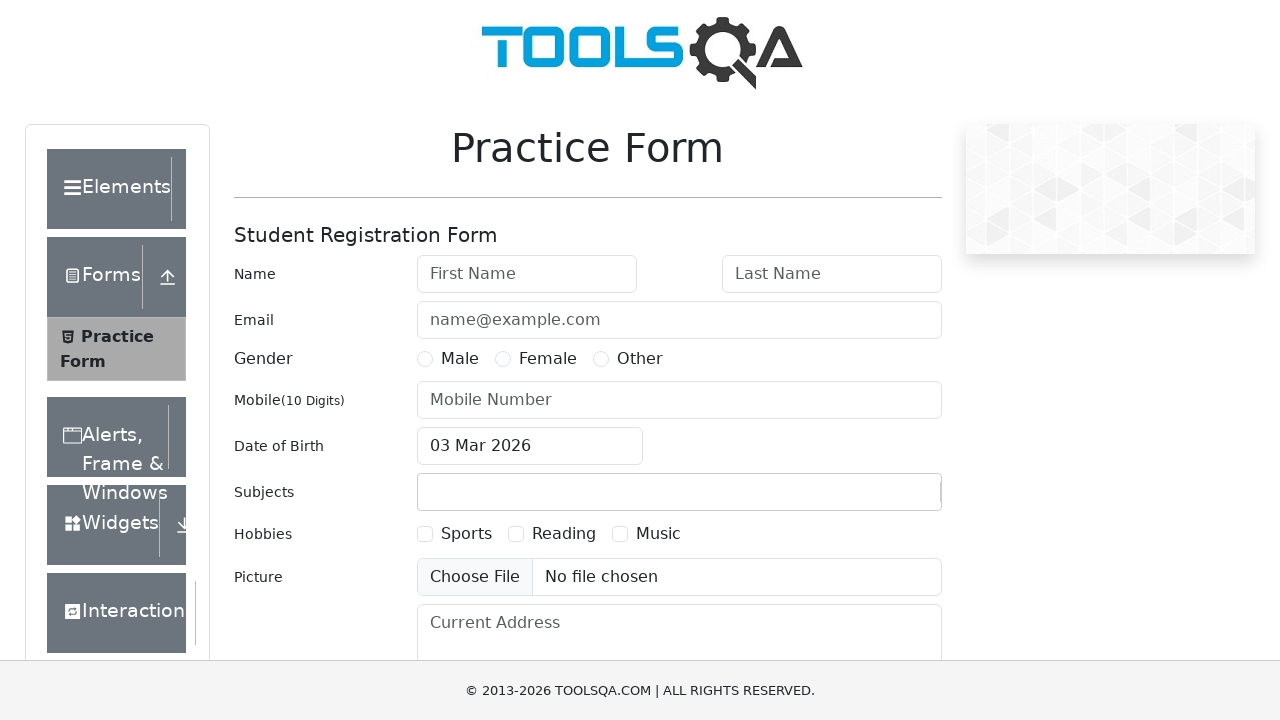

Navigated to DemoQA automation practice form page
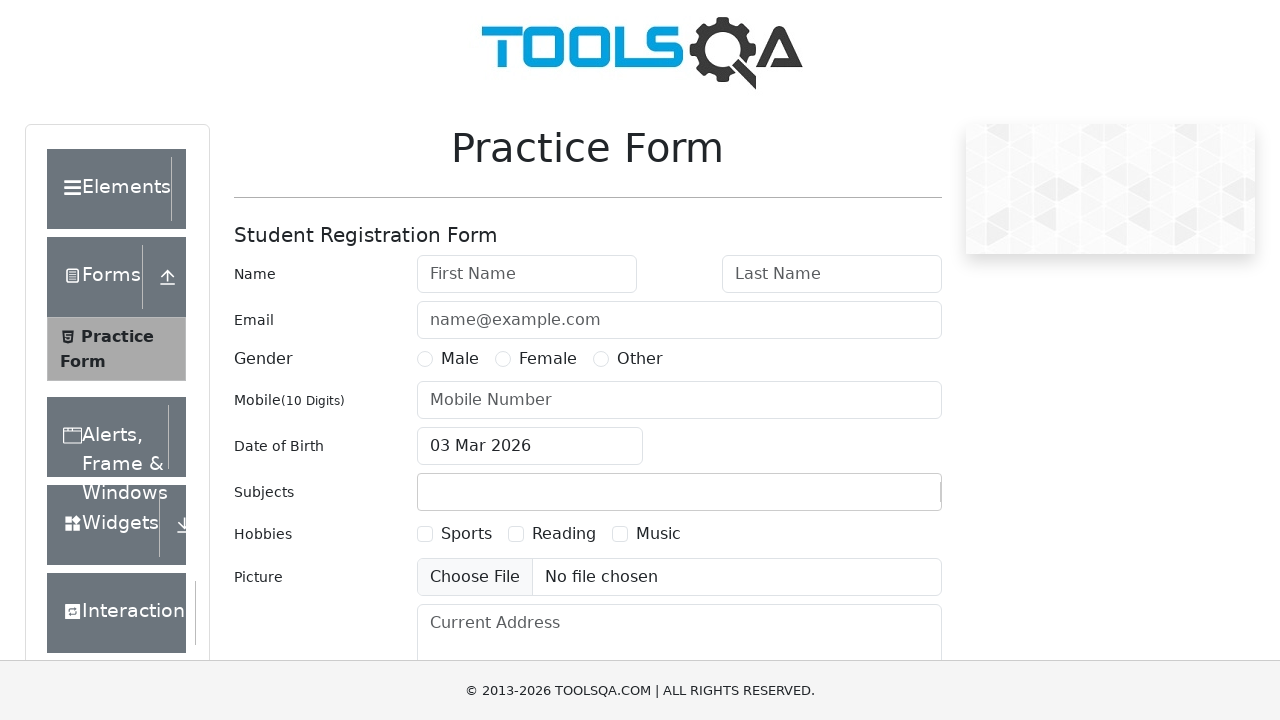

Filled first name field with 'Daniil' on #firstName
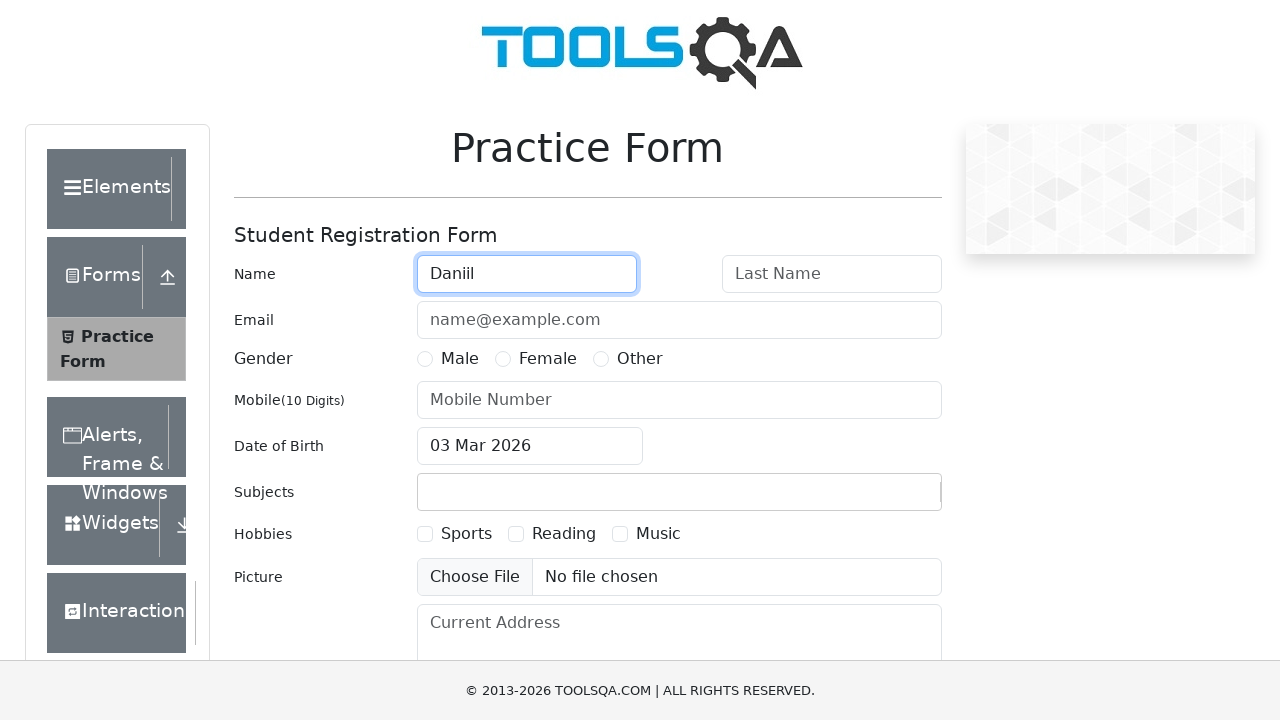

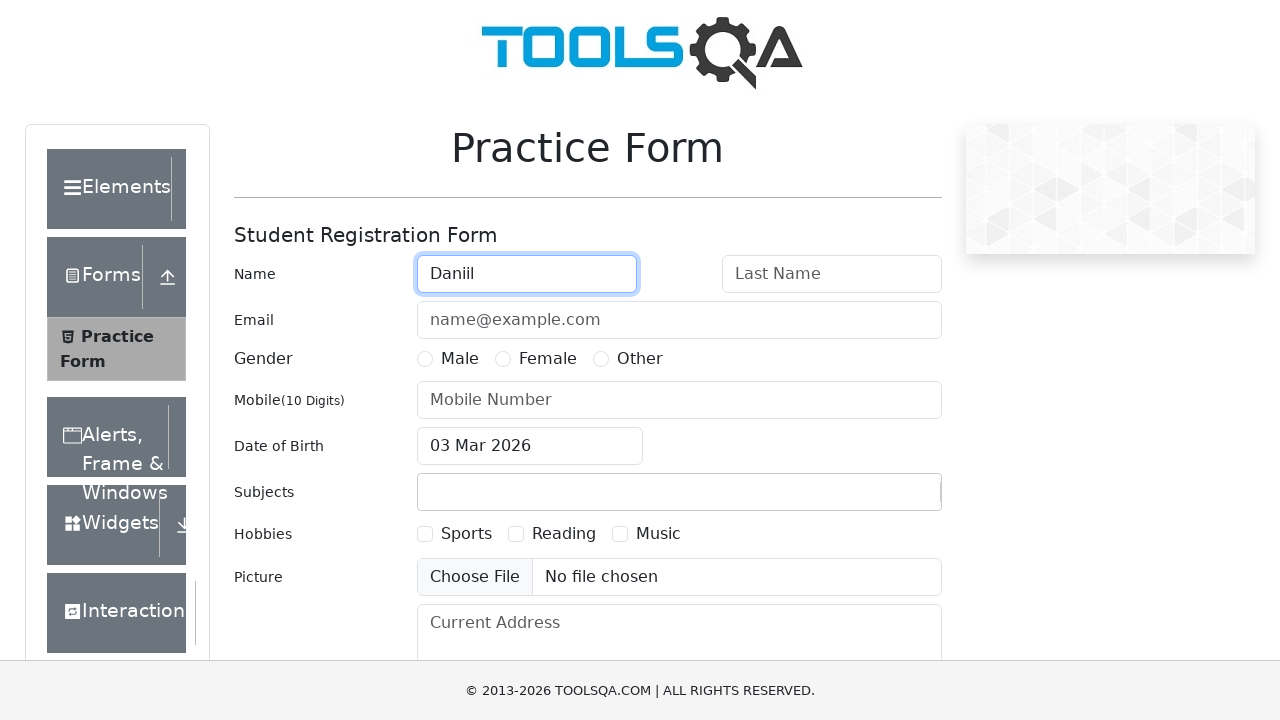